Tests handling of child windows by clicking a link that opens a new page, extracting text from the new page, and filling a form field with the extracted domain

Starting URL: https://rahulshettyacademy.com/loginpagePractise/

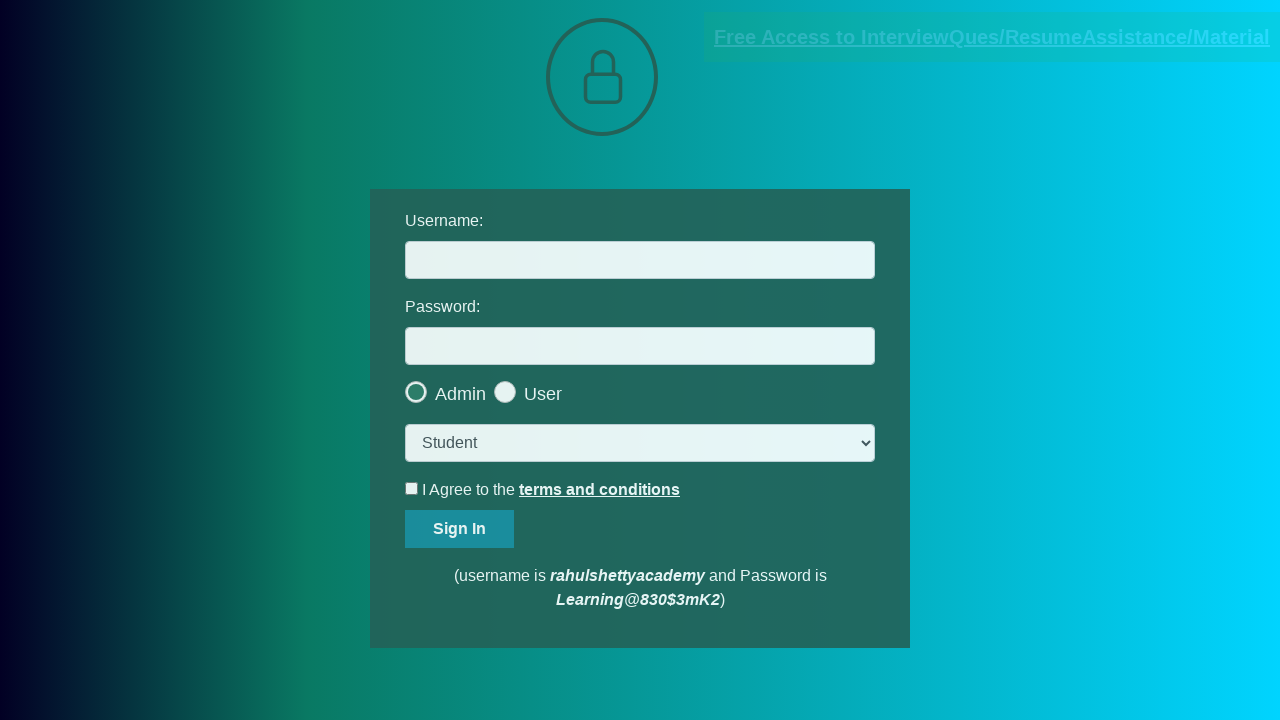

Located username input field
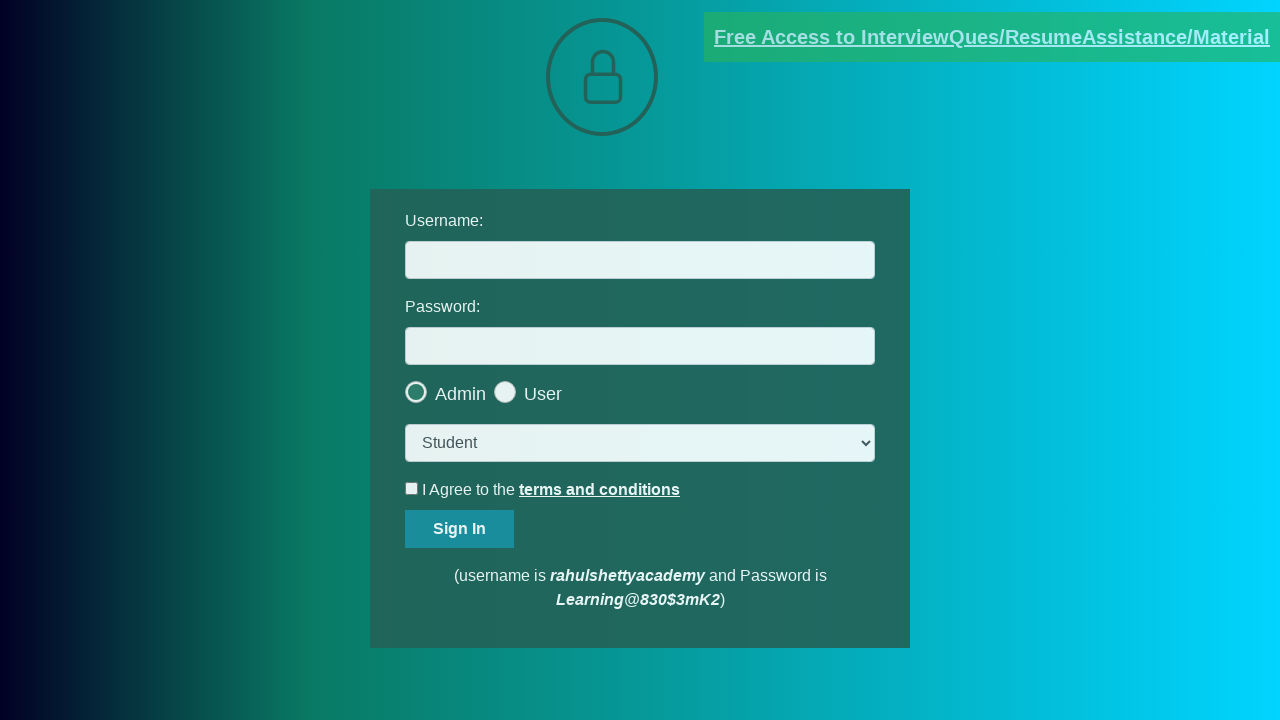

Located documents request link
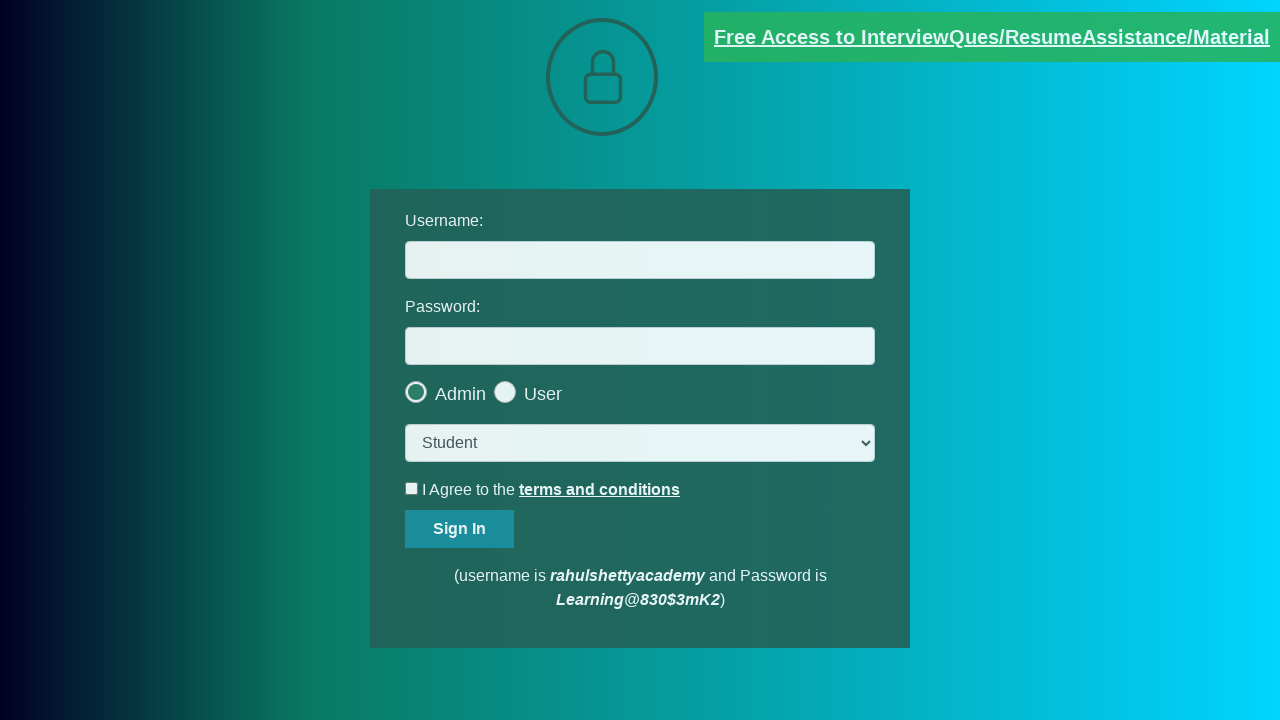

Clicked documents request link at (992, 37) on [href*='documents-request']
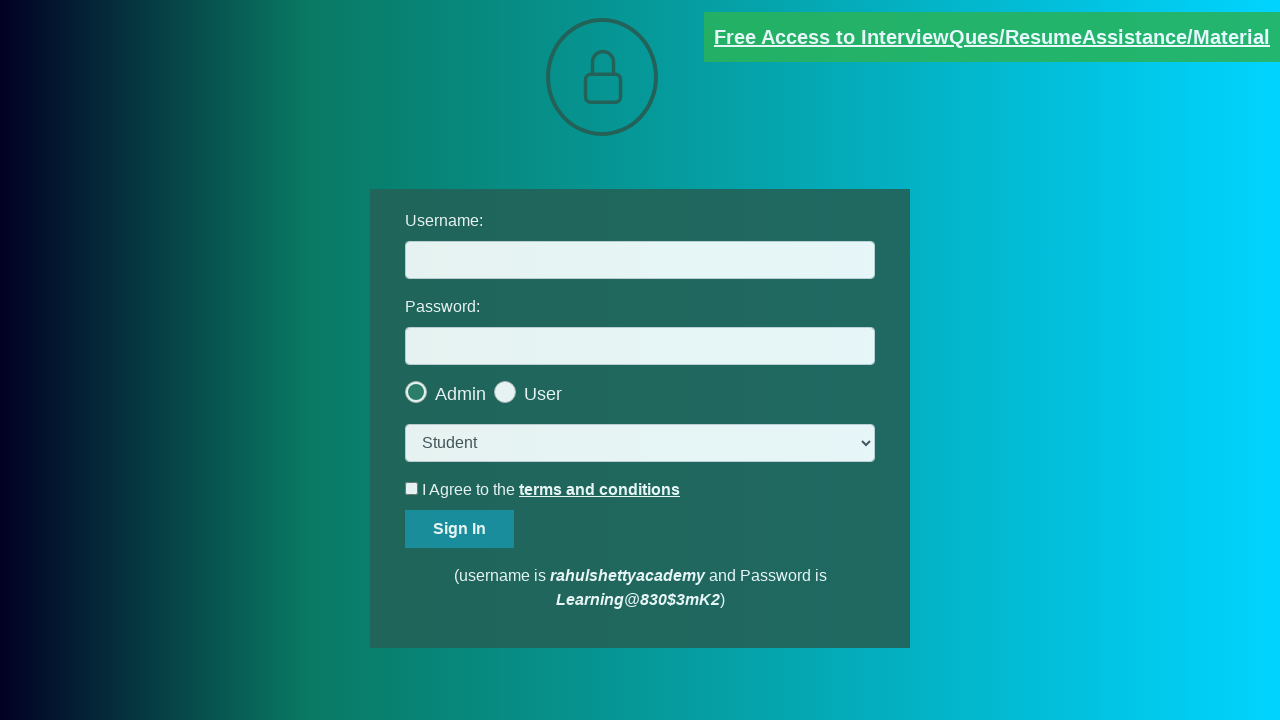

Child window opened
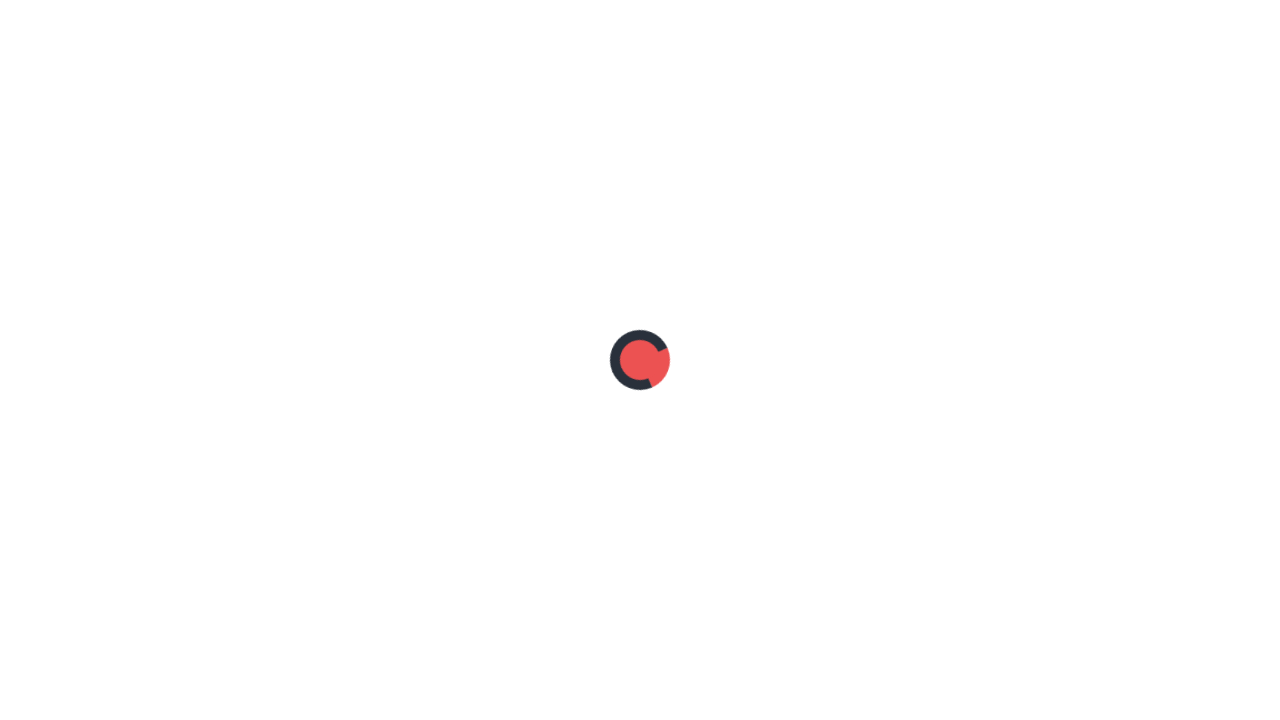

Child window page loaded completely
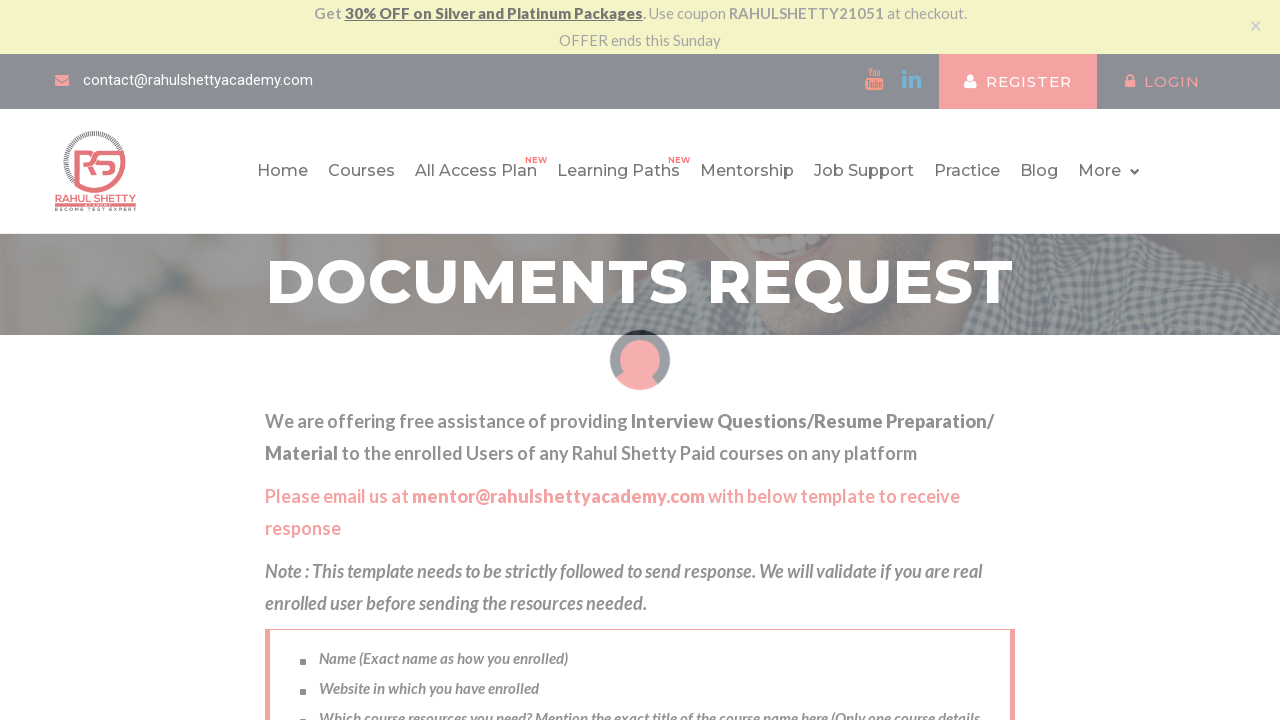

Extracted text from red element: 'Please email us at mentor@rahulshettyacademy.com with below template to receive response '
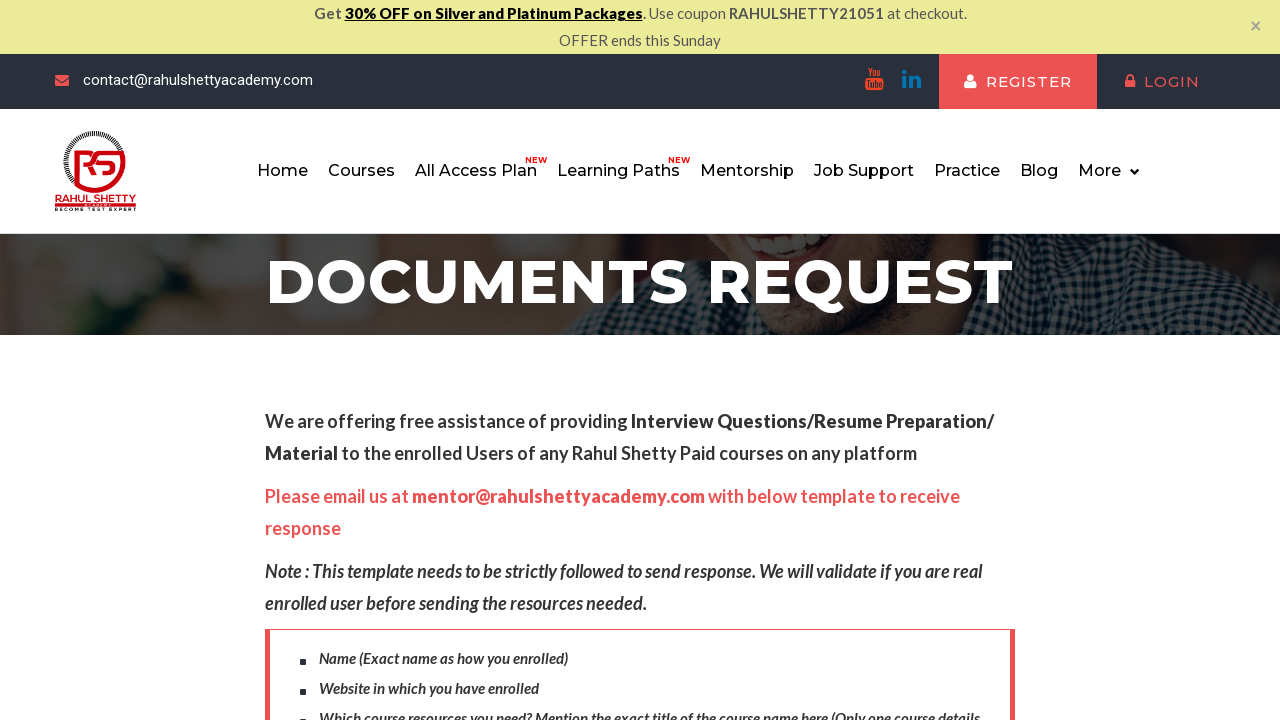

Parsed domain from text: 'rahulshettyacademy.com'
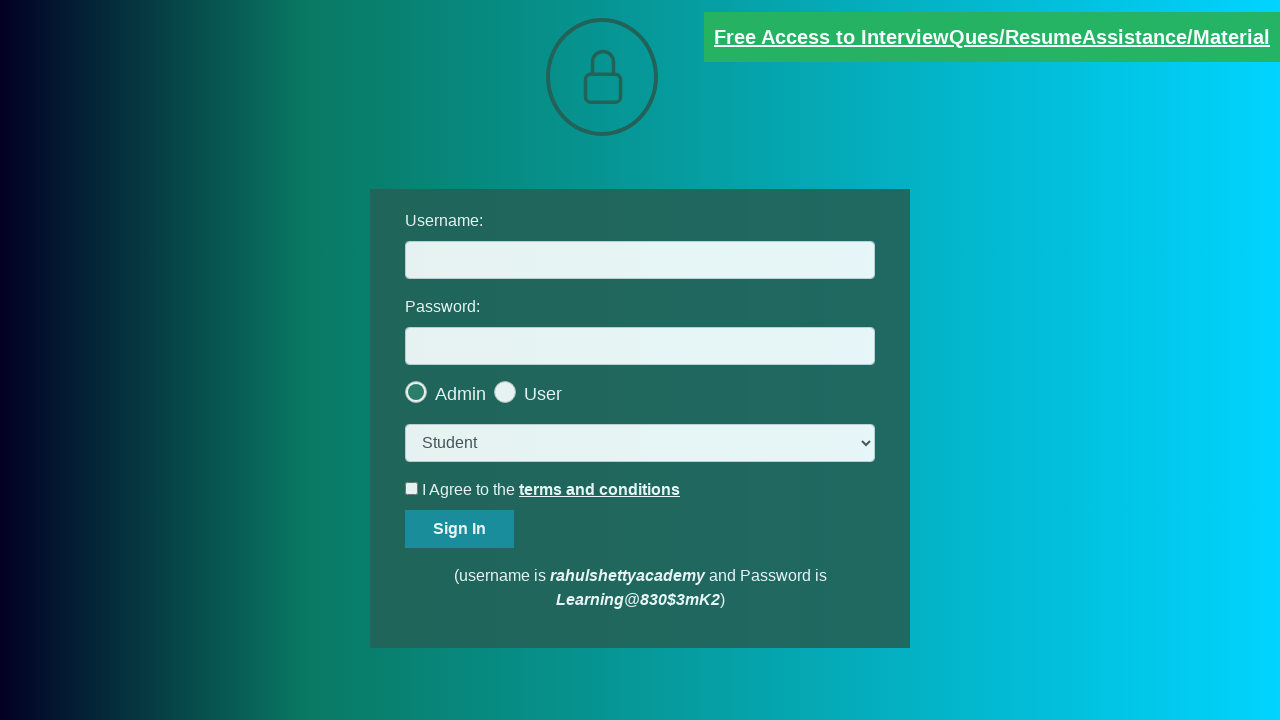

Filled username input with extracted domain: 'rahulshettyacademy.com' on input#username
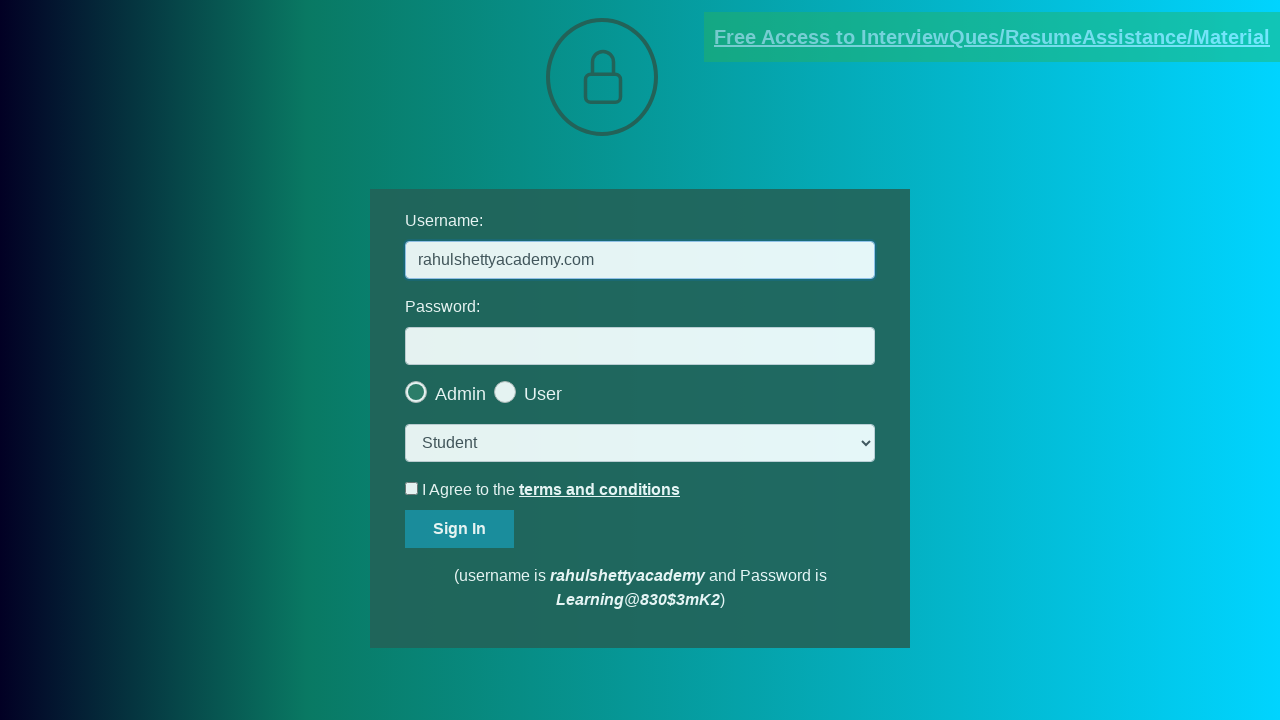

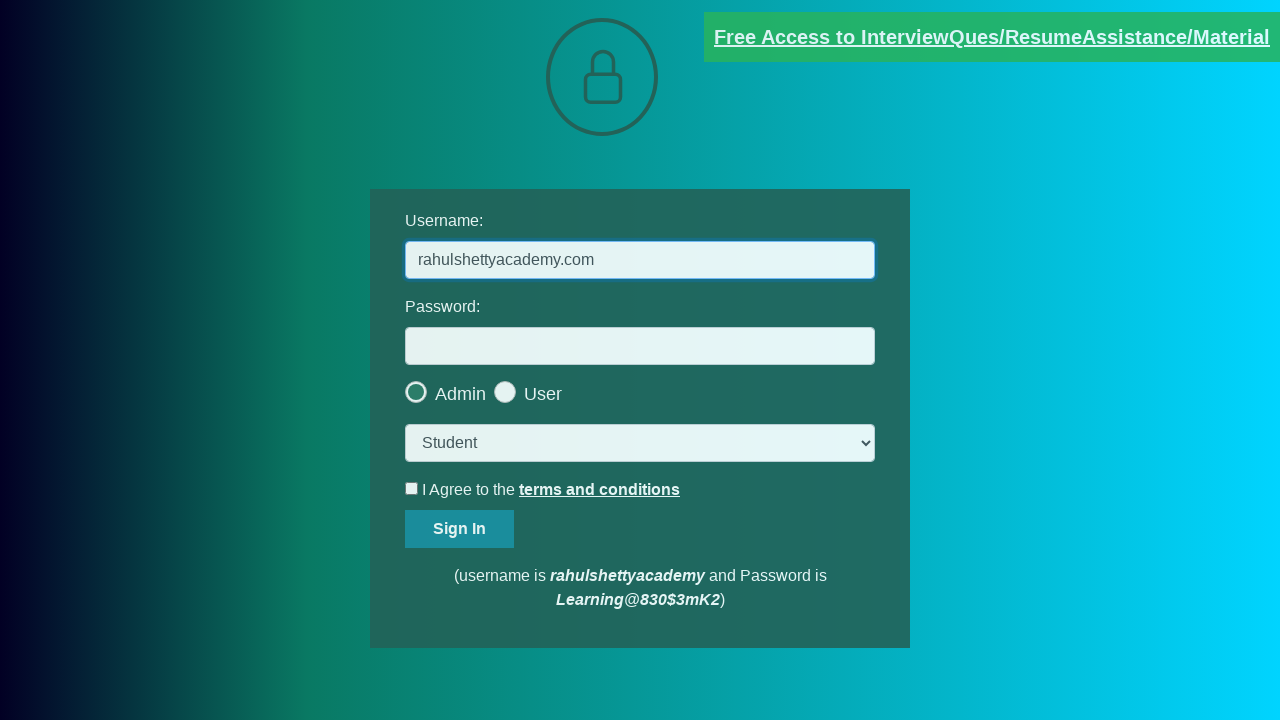